Navigates to the Omayo test blog and clicks on the "testwisely" link using JavaScript execution

Starting URL: http://omayo.blogspot.com/

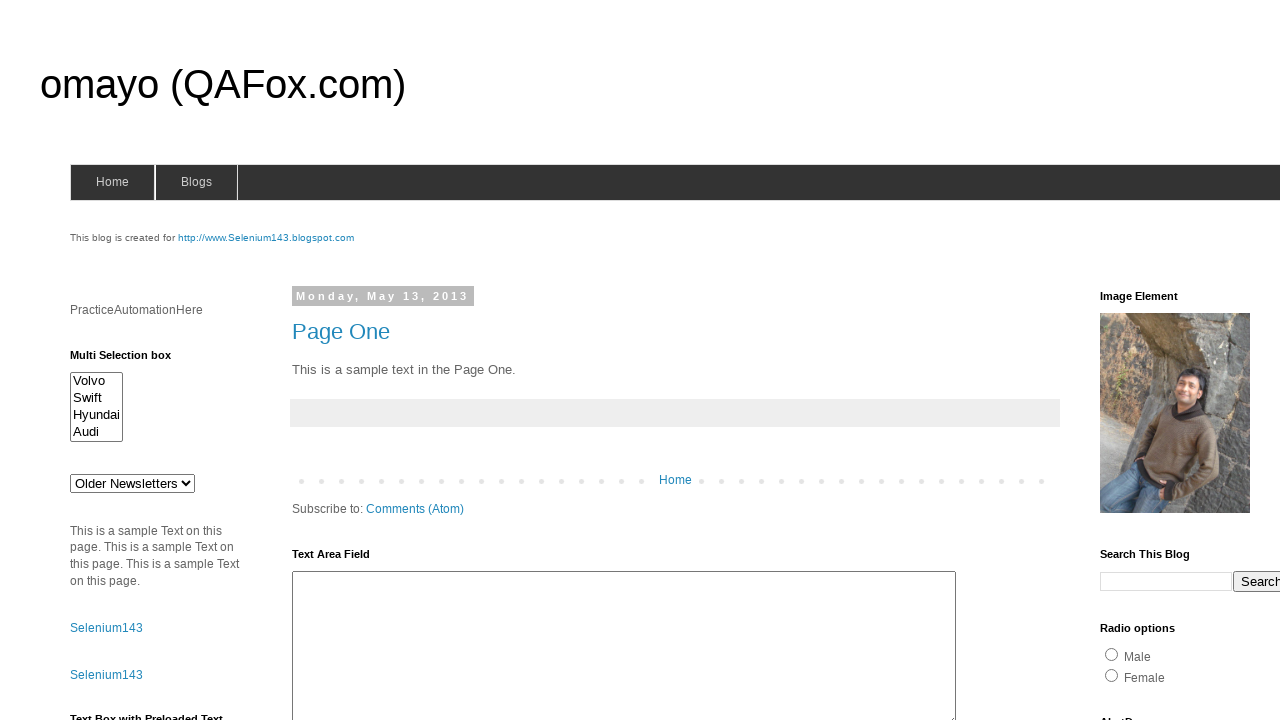

Navigated to Omayo test blog at http://omayo.blogspot.com/
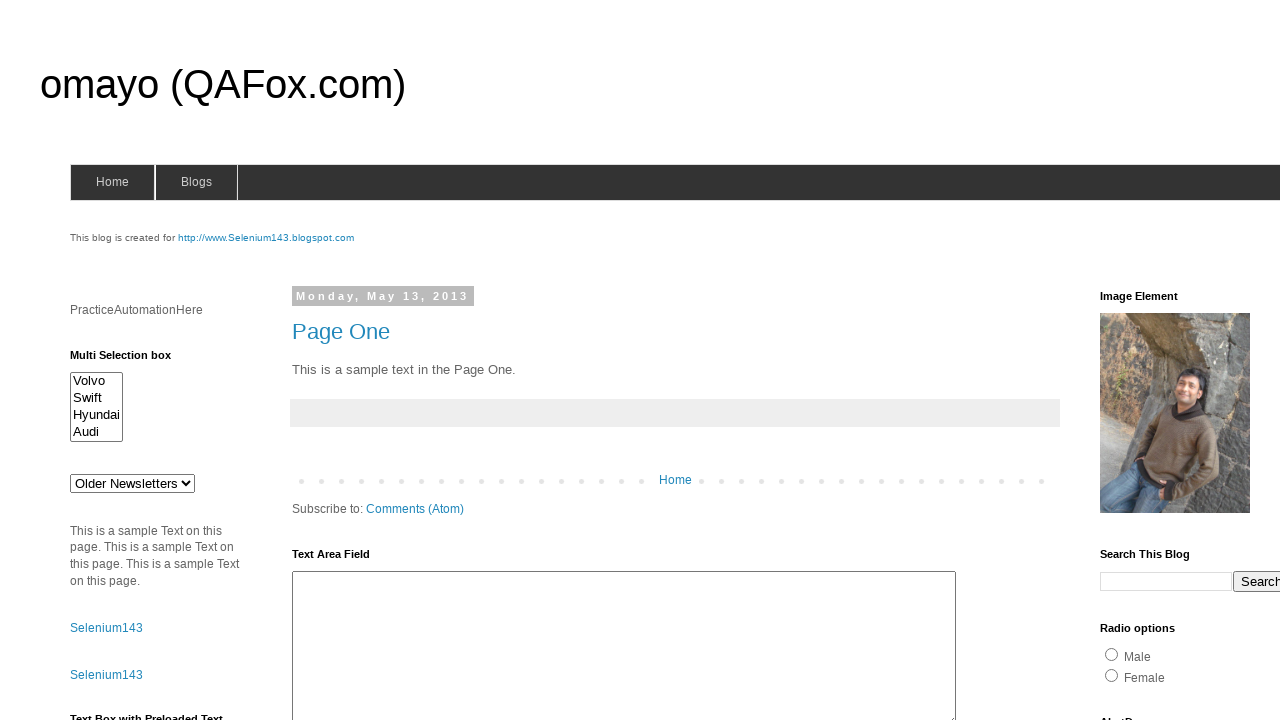

Located the 'testwisely' link element
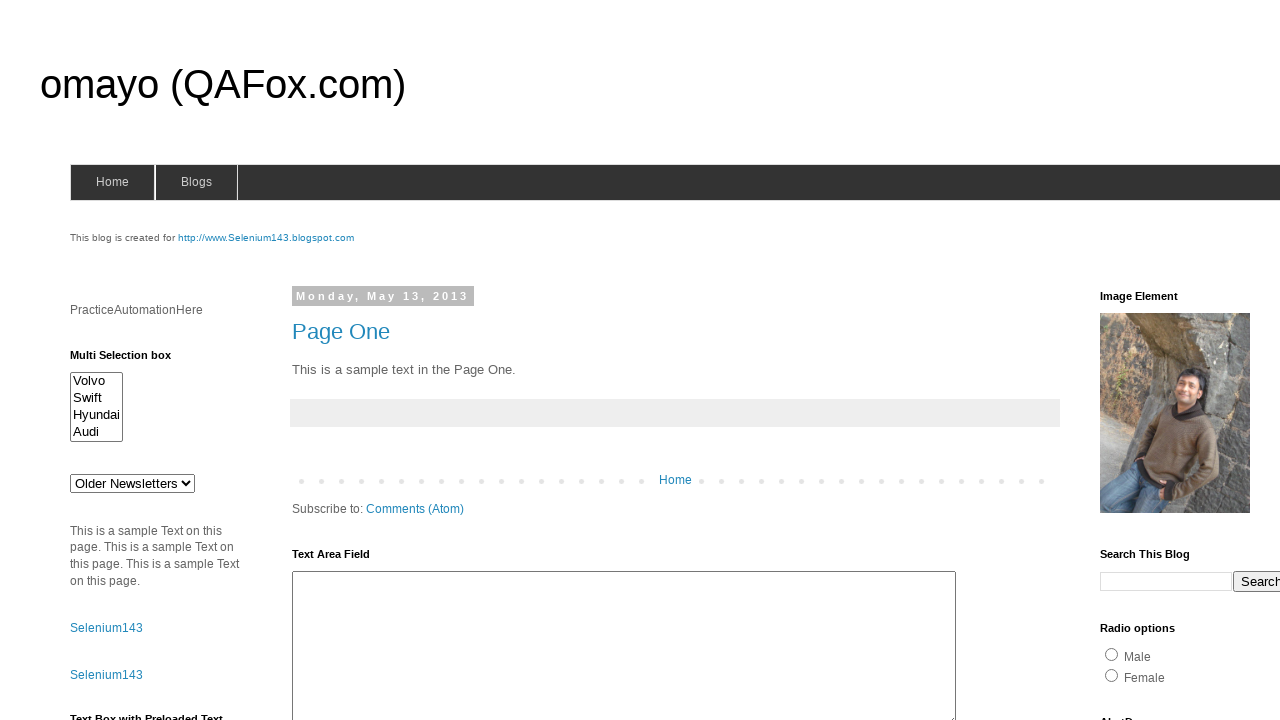

Clicked on the 'testwisely' link using JavaScript execution
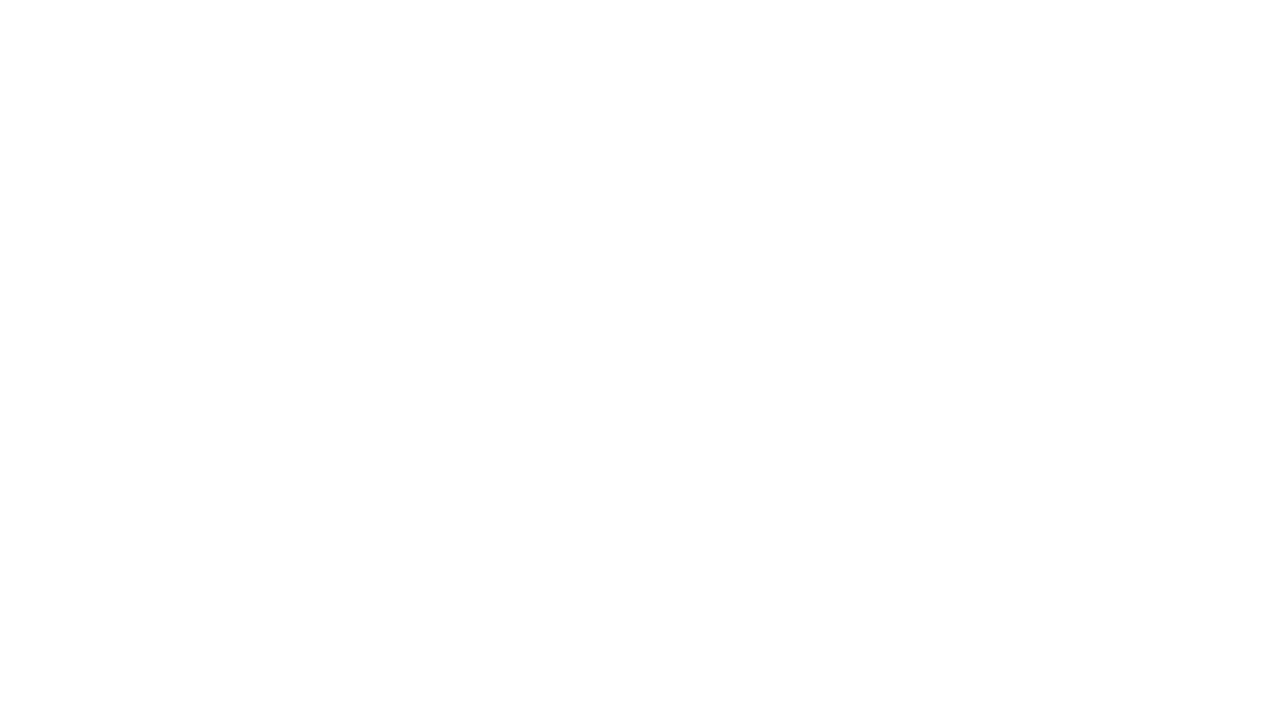

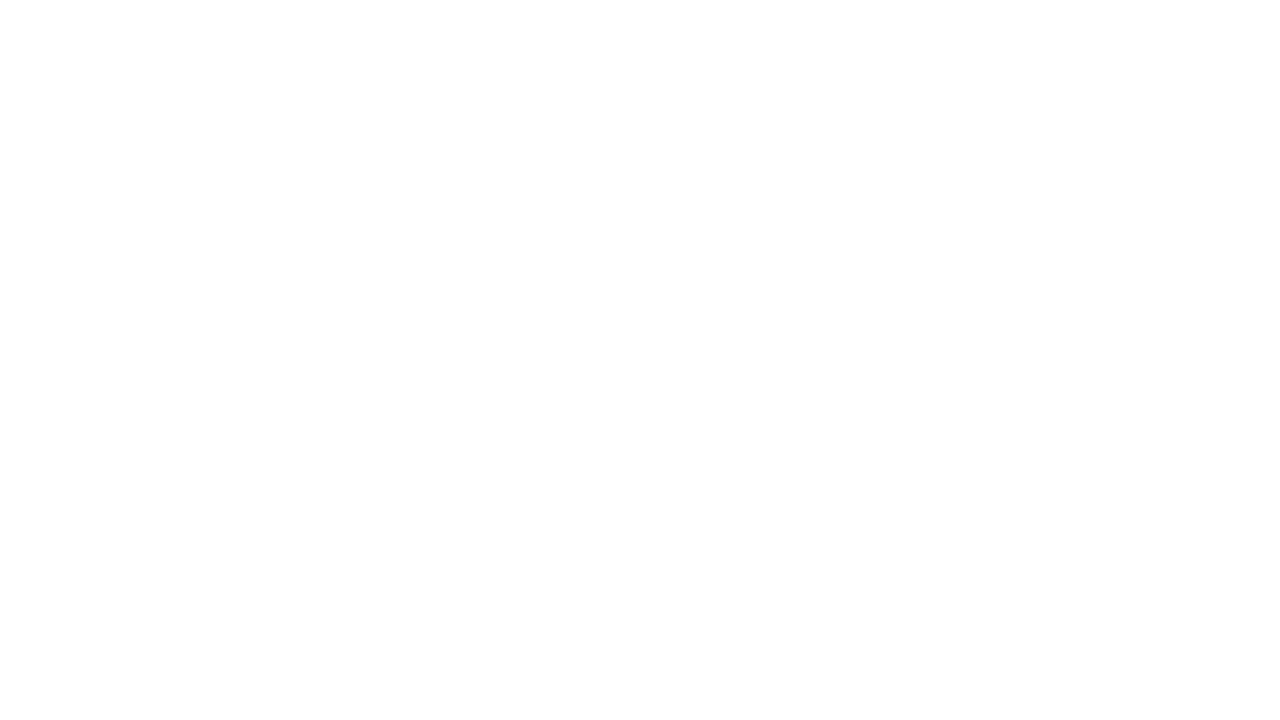